Tests checkbox functionality by checking the senior citizen discount checkbox and verifying its selection state

Starting URL: https://rahulshettyacademy.com/dropdownsPractise/

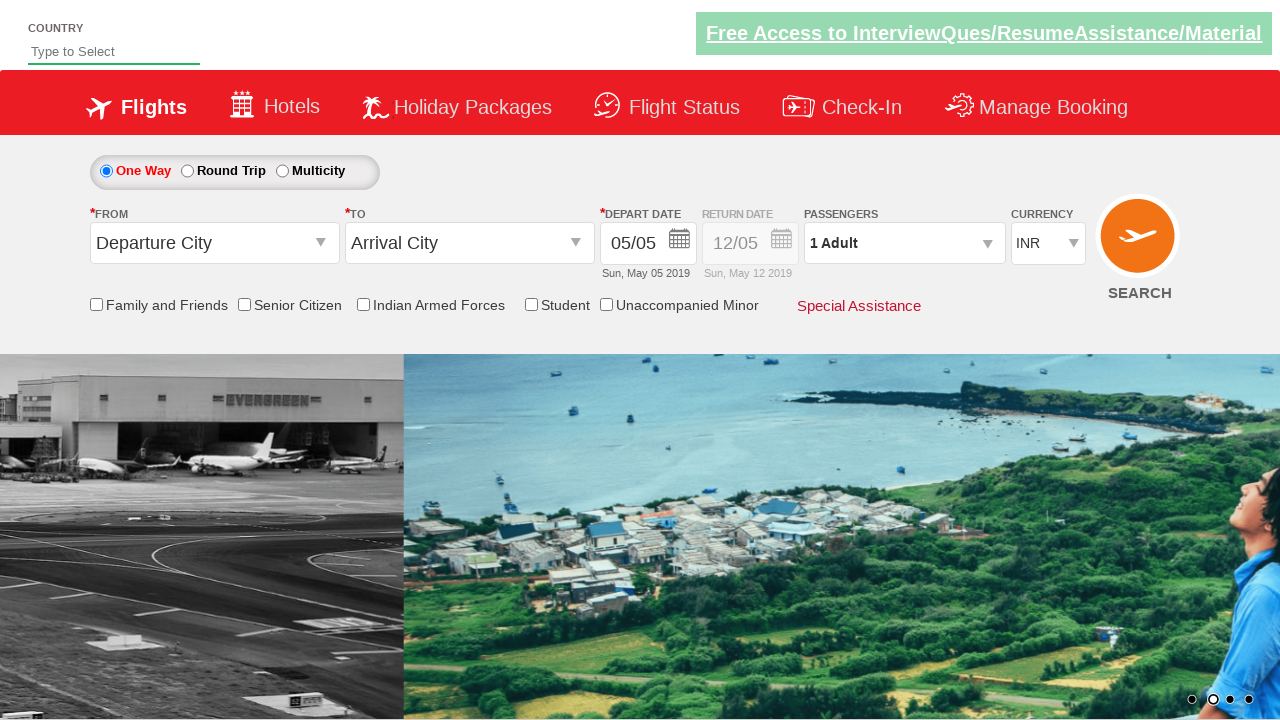

Checked initial state of senior citizen discount checkbox
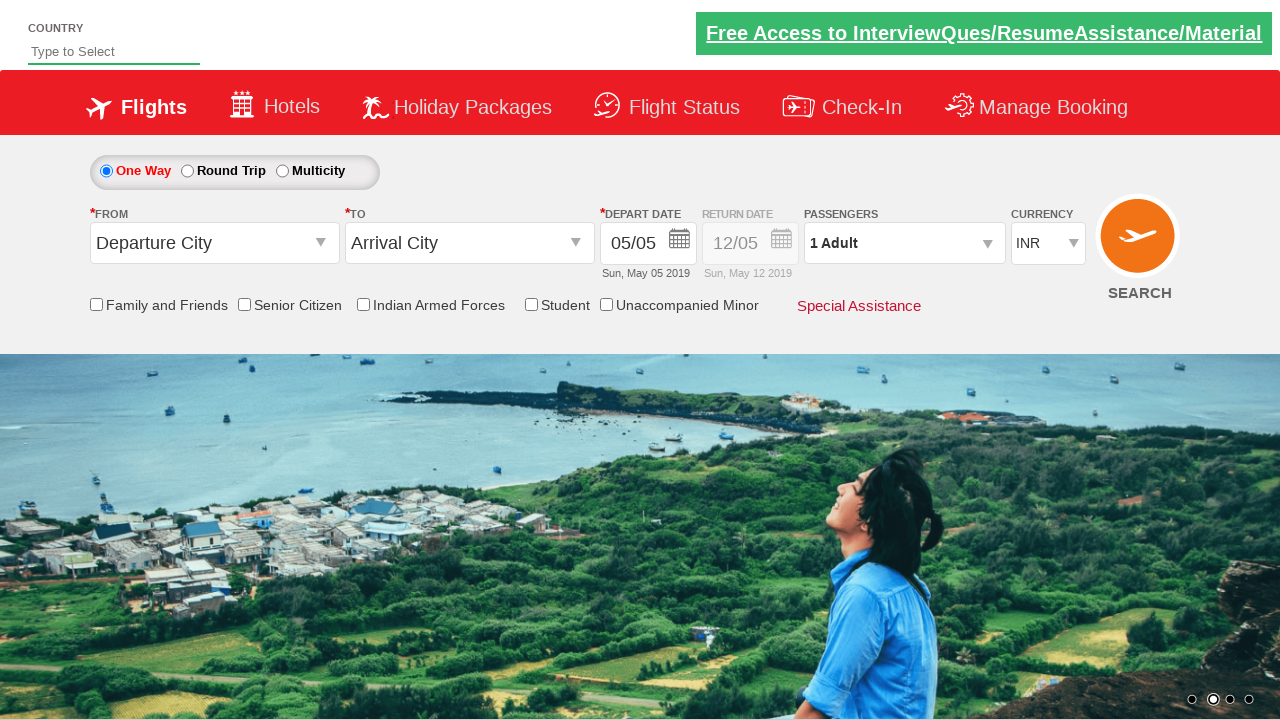

Clicked senior citizen discount checkbox at (244, 304) on #ctl00_mainContent_chk_SeniorCitizenDiscount
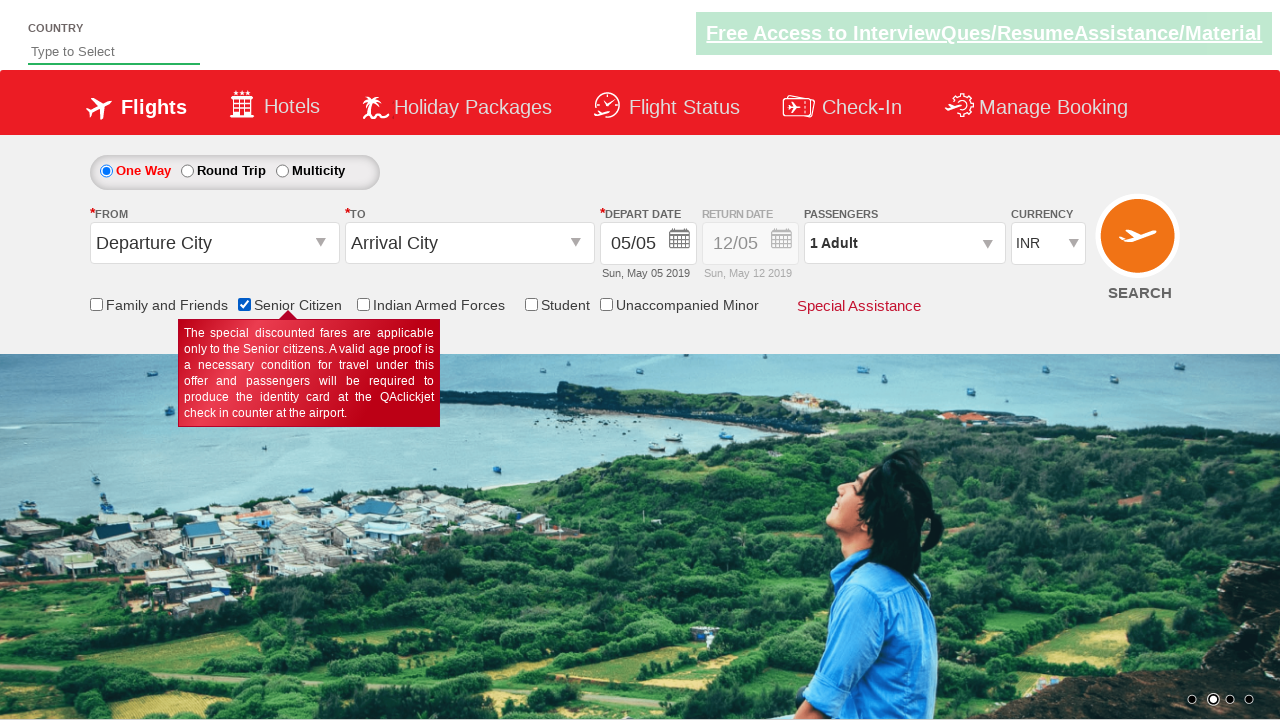

Verified senior citizen discount checkbox is now selected
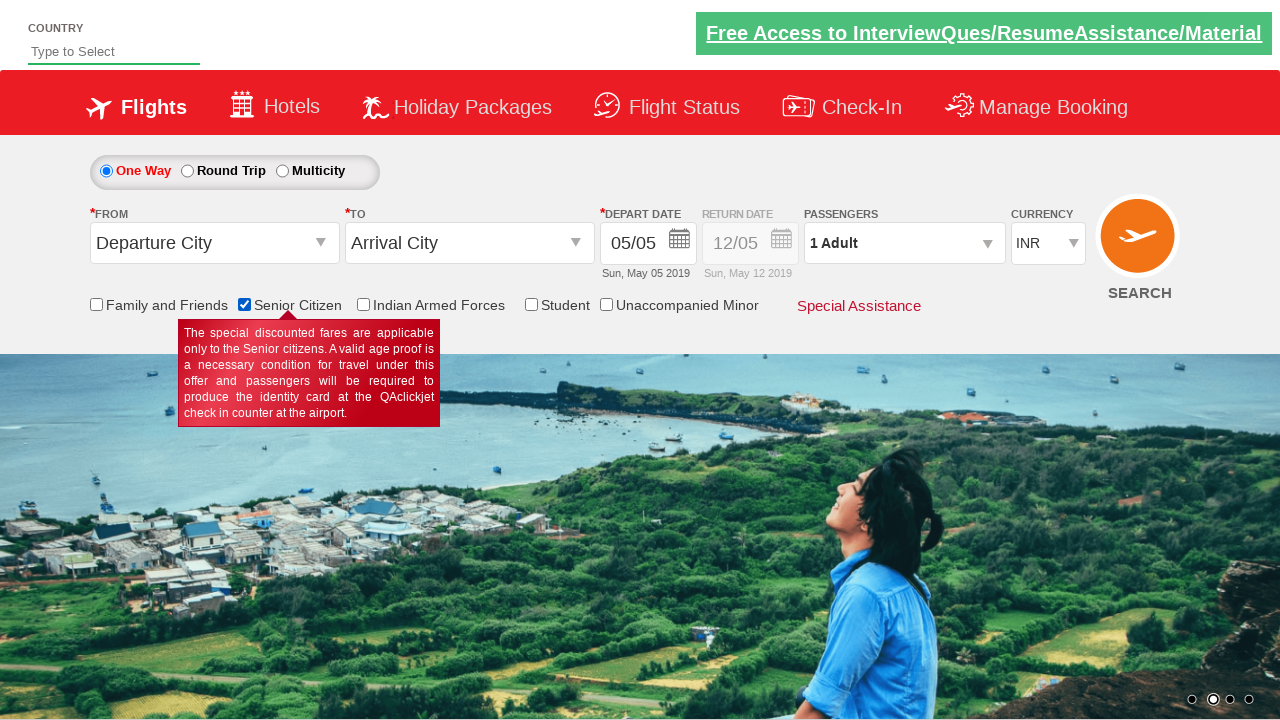

Counted total number of checkboxes on page
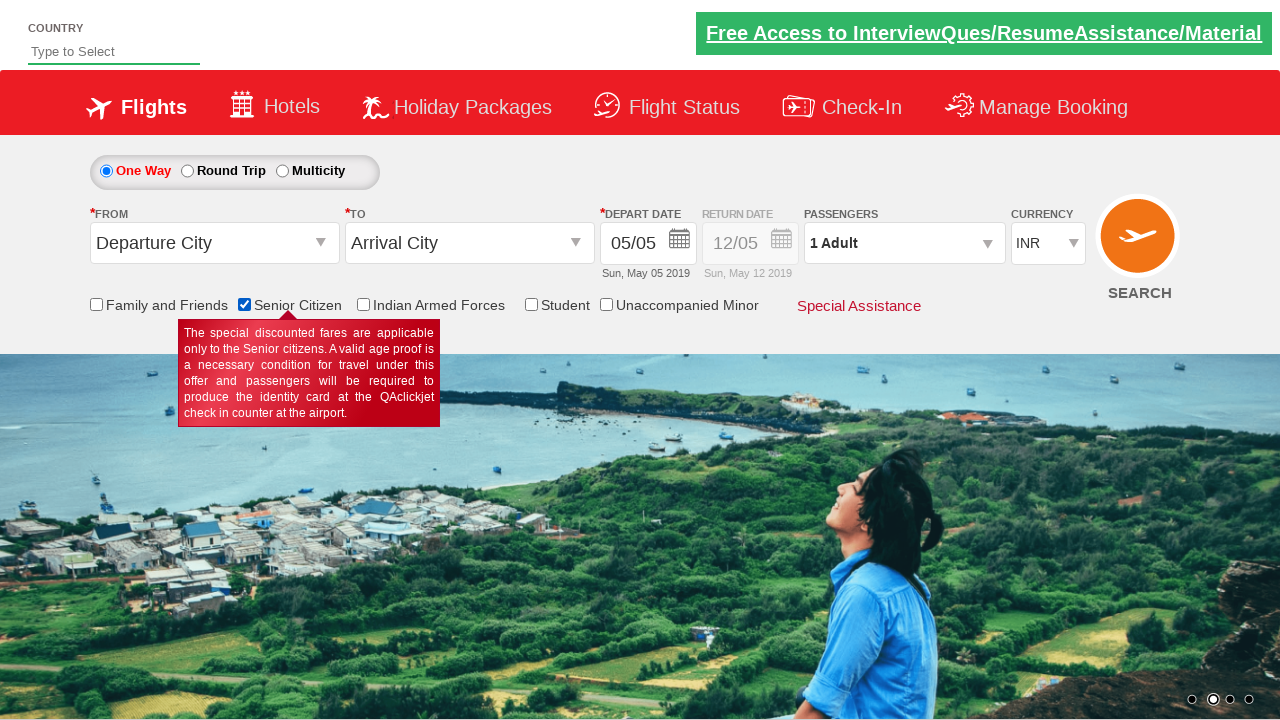

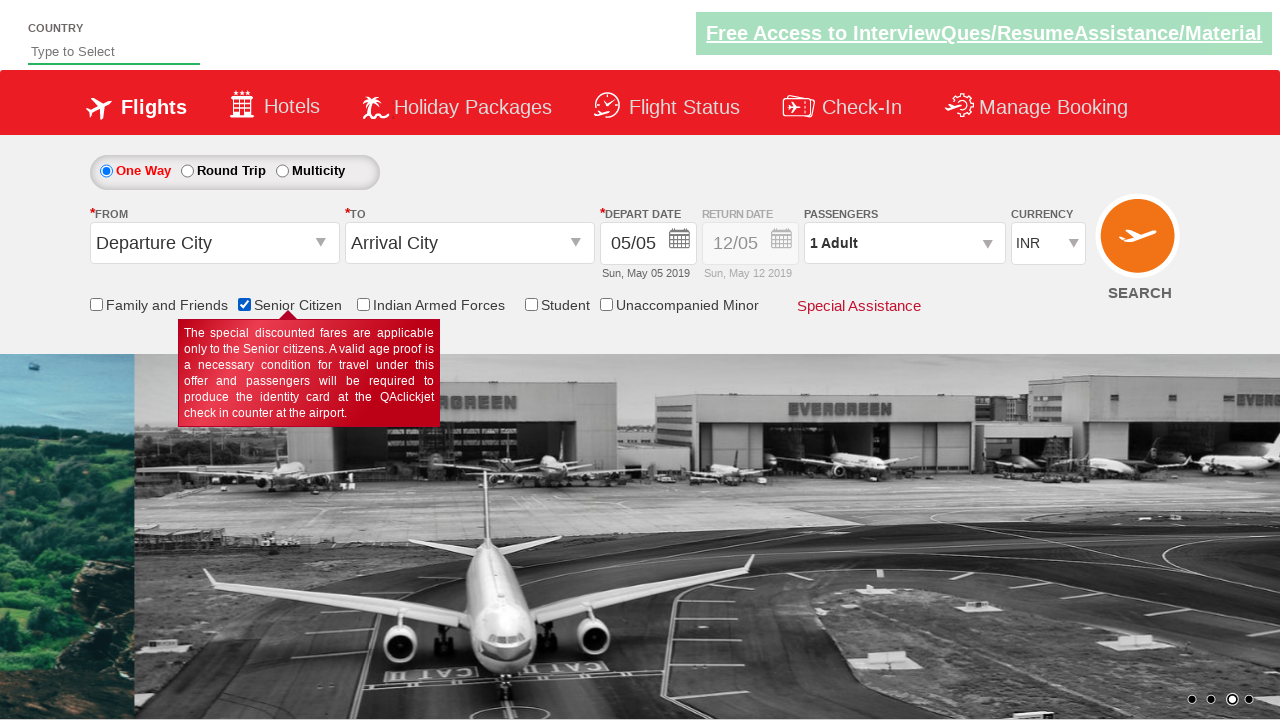